Tests search functionality on Erarta museum website by clicking search icon, entering a query, and verifying results

Starting URL: https://www.erarta.com

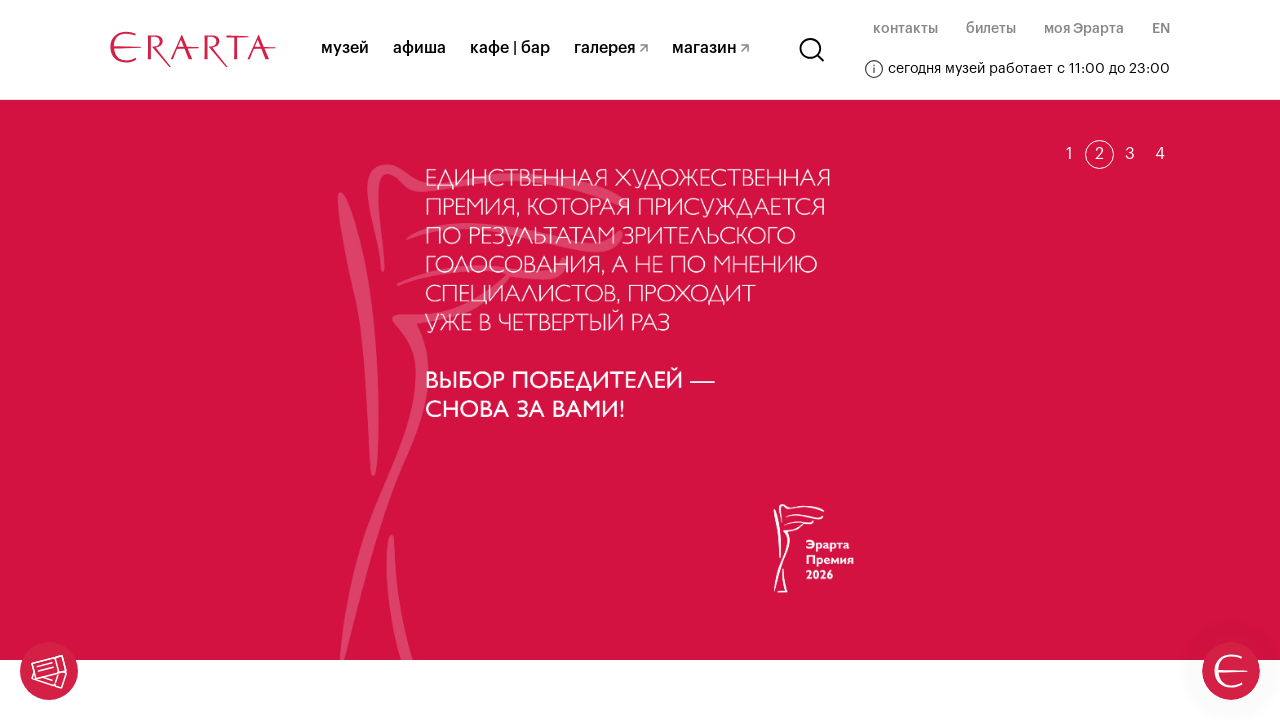

Waited 4 seconds for page to fully load
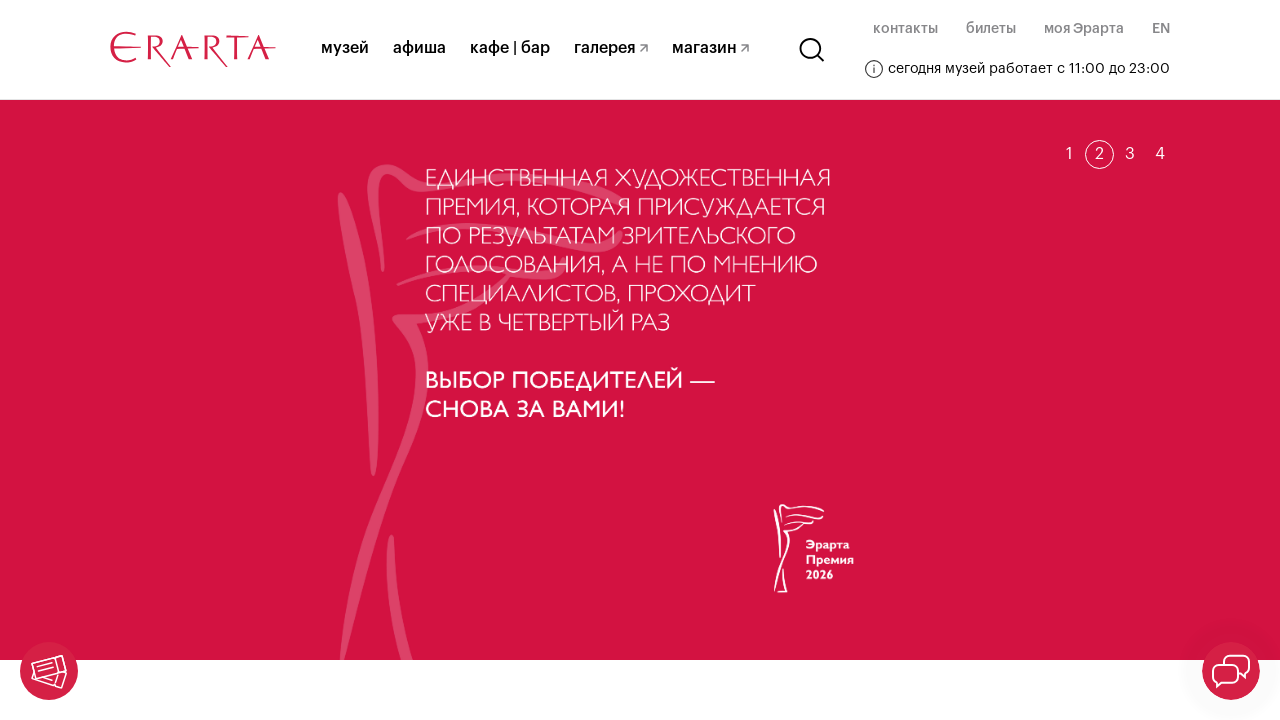

Clicked search icon in header at (812, 50) on svg.header__search-svg
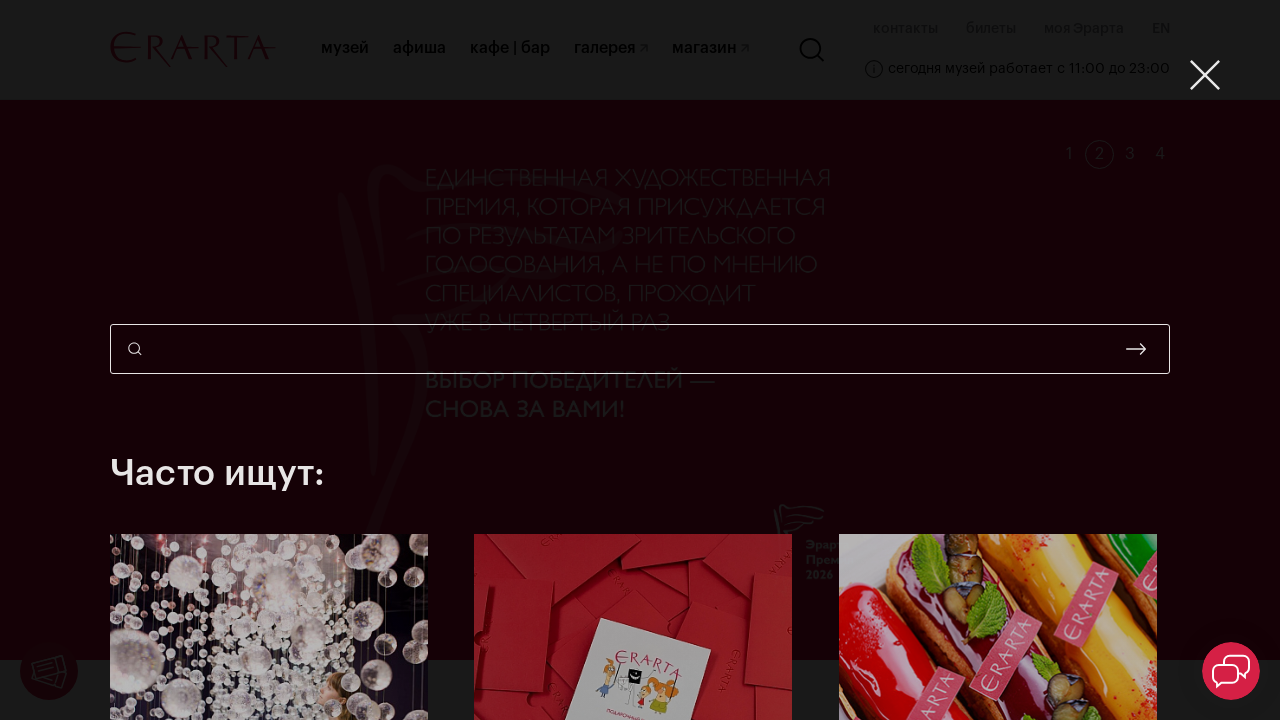

Entered search query 'весна' in search field on input.search-popup__input
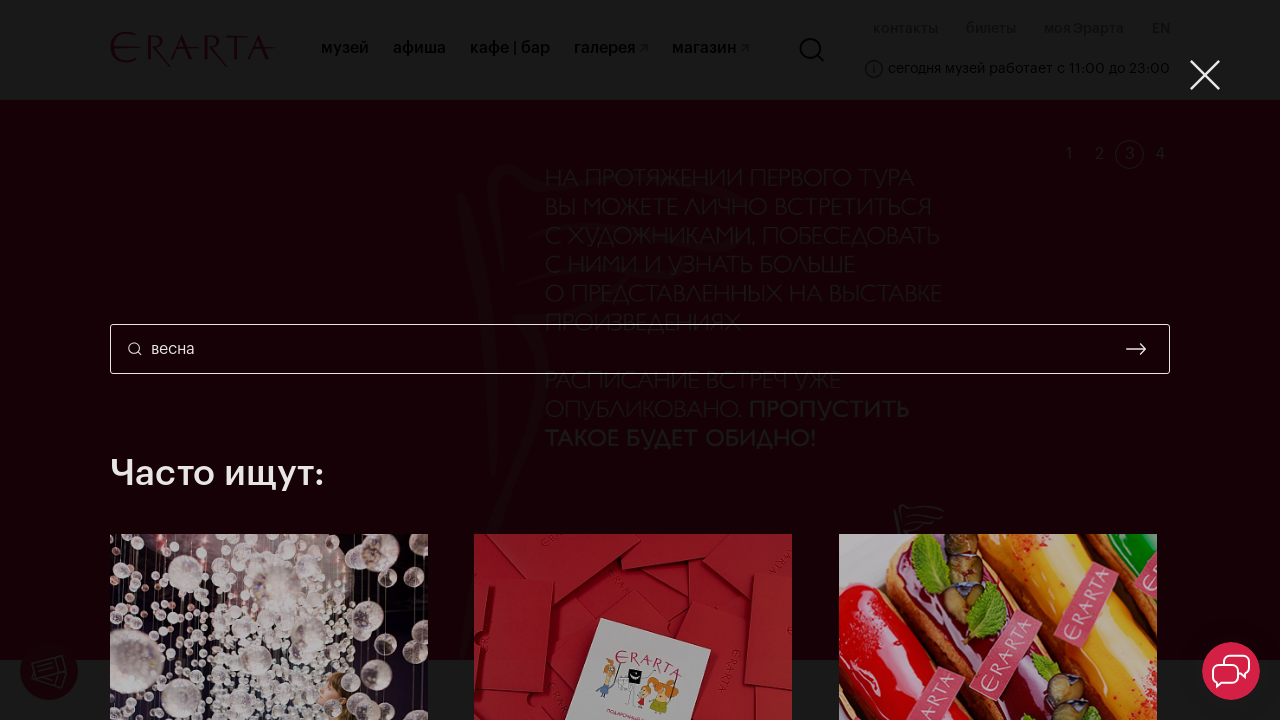

Waited 1 second for search suggestions to appear
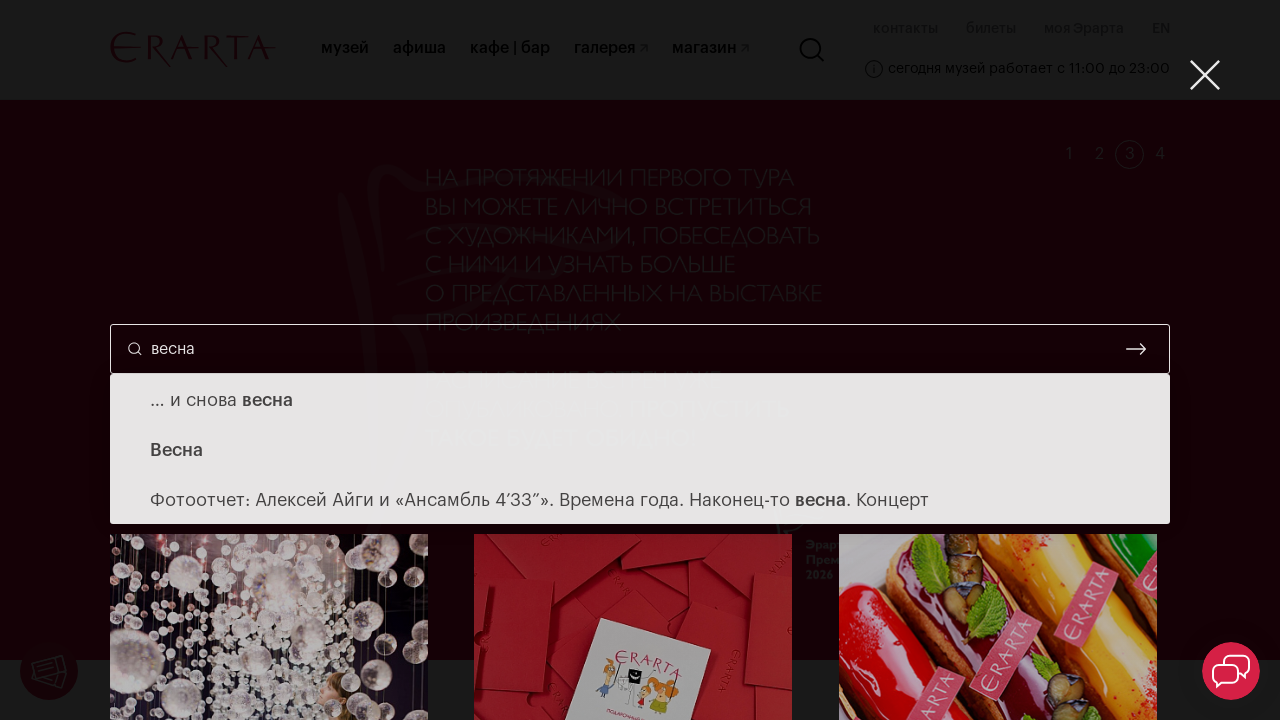

Clicked search submit button at (1136, 349) on button.search-popup__submit
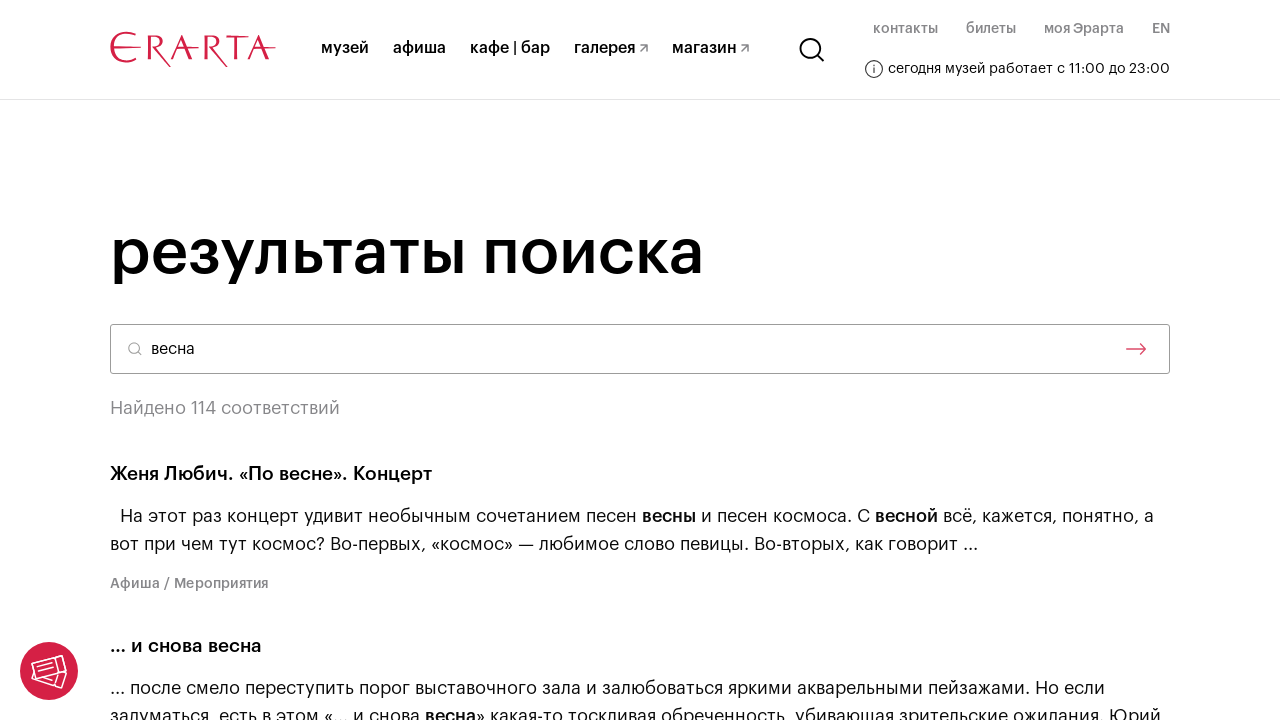

Search results page loaded with result titles visible
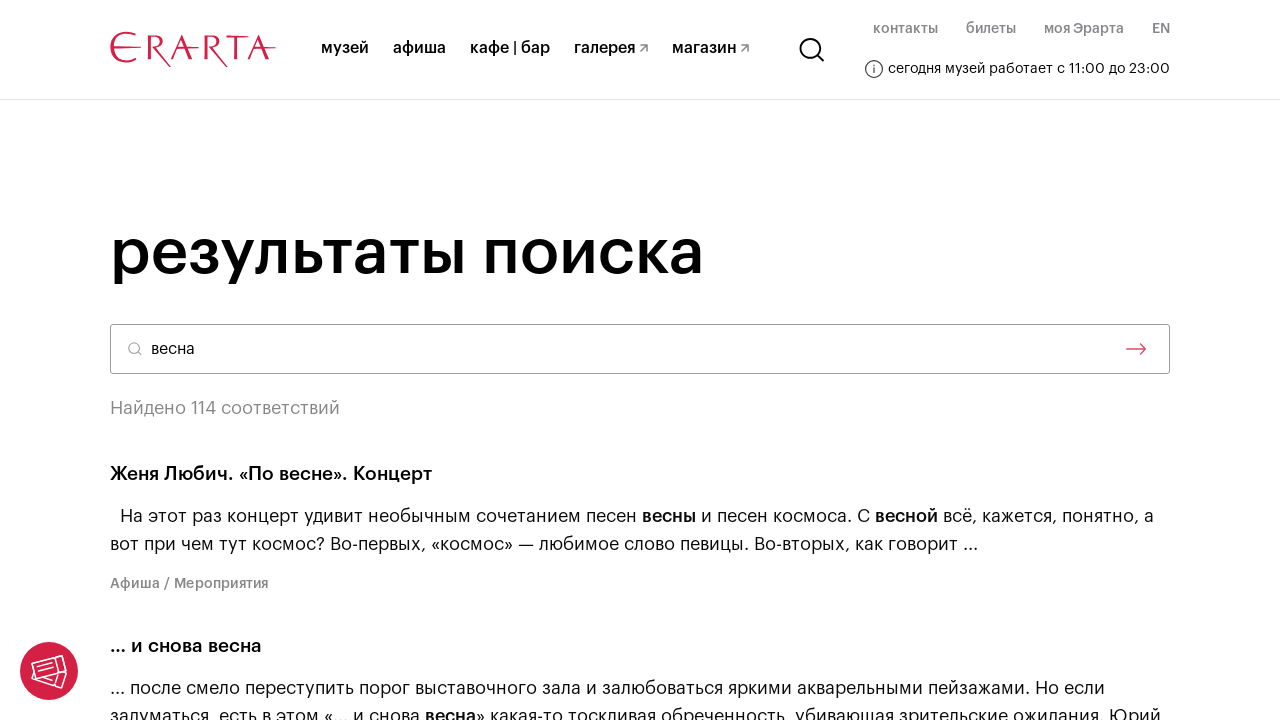

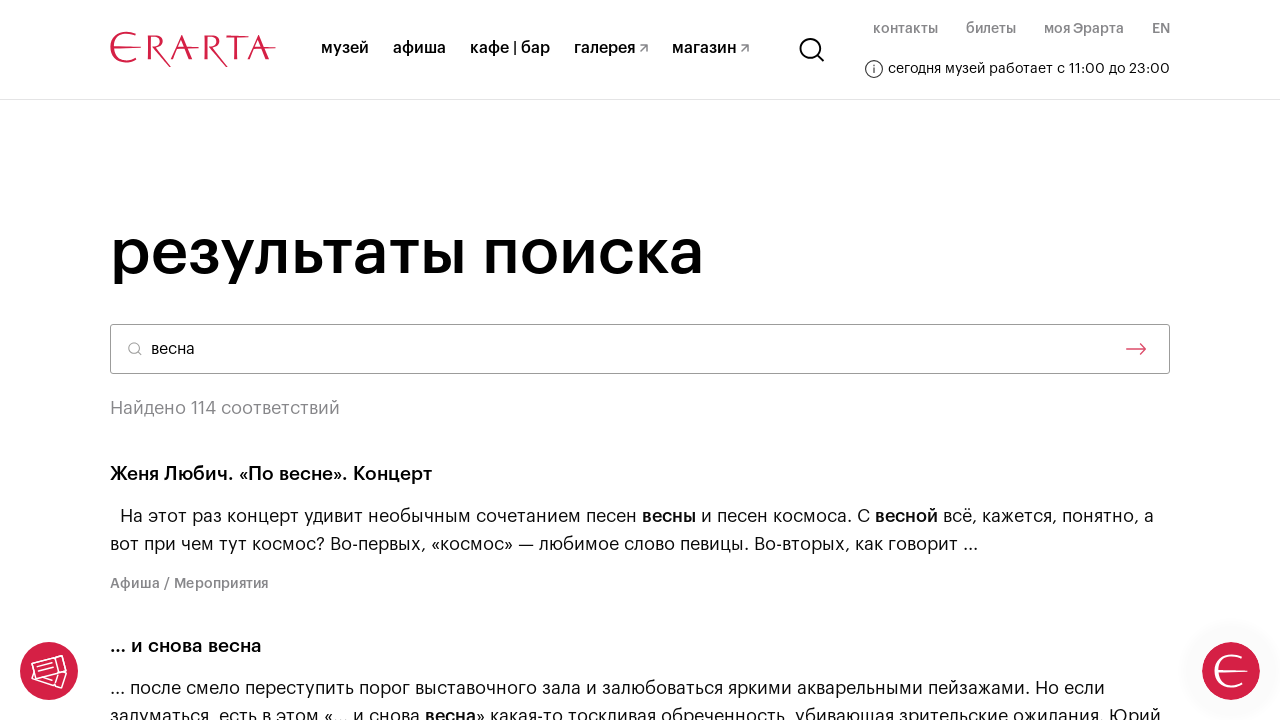